Tests clicking the JS Confirm button, accepting the confirmation dialog, and verifying the result shows OK was clicked.

Starting URL: https://the-internet.herokuapp.com/javascript_alerts

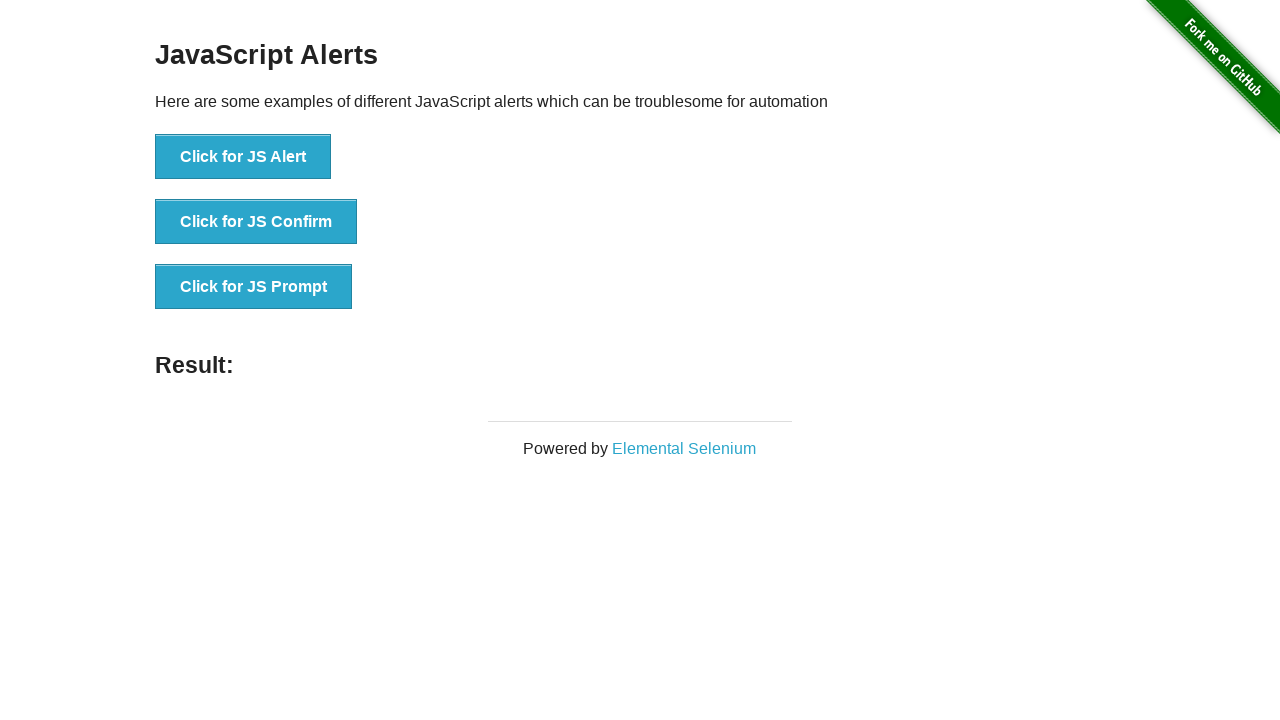

Set up dialog handler to accept confirmation dialogs
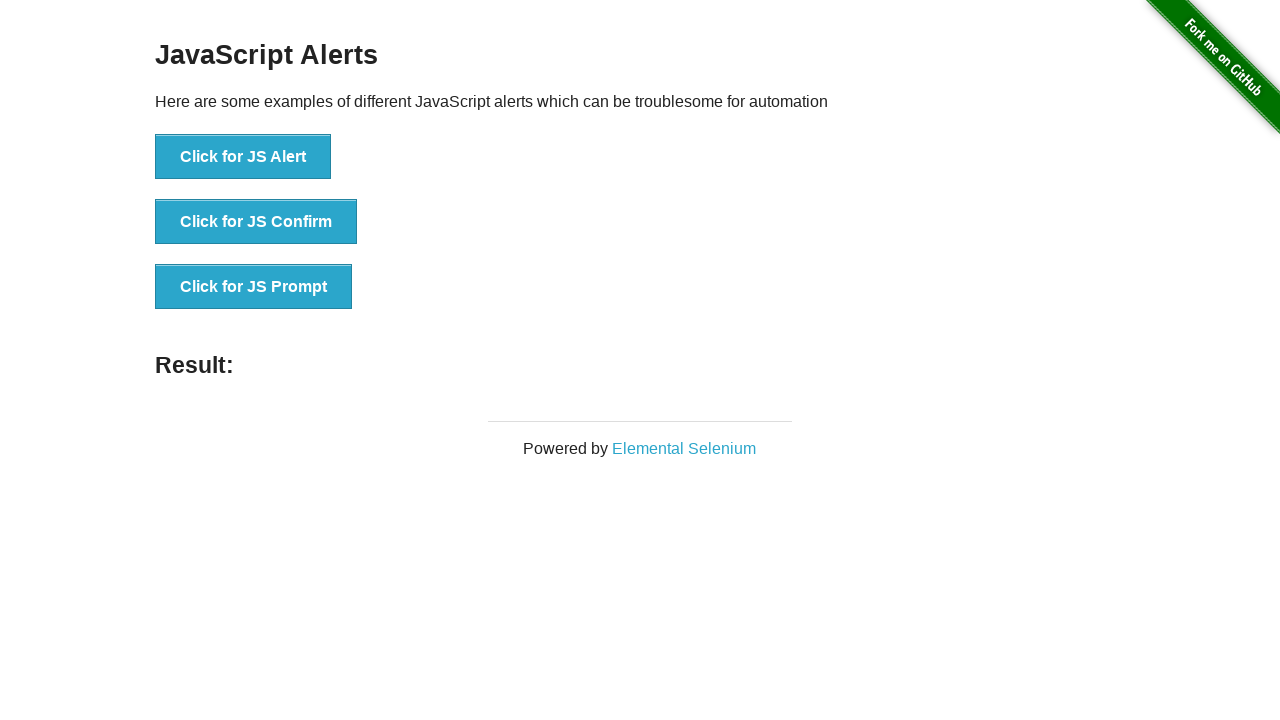

Clicked the JS Confirm button at (256, 222) on button[onclick*='jsConfirm']
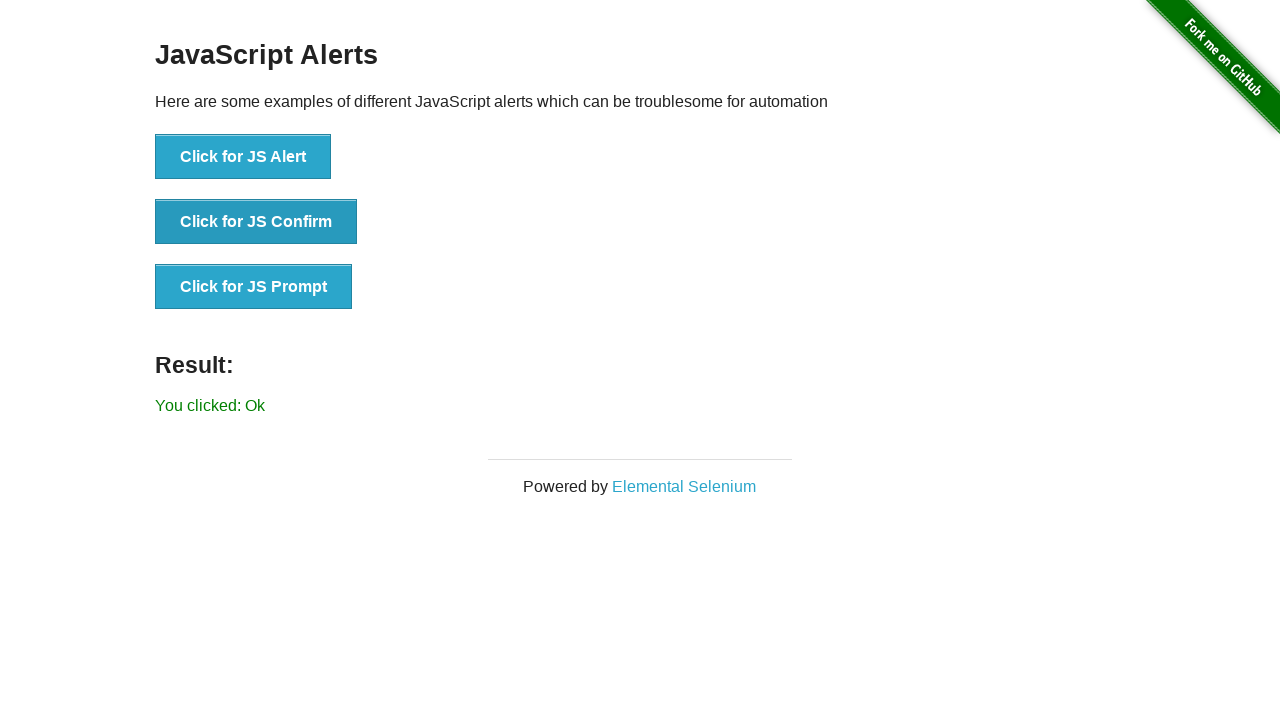

Result message appeared on page
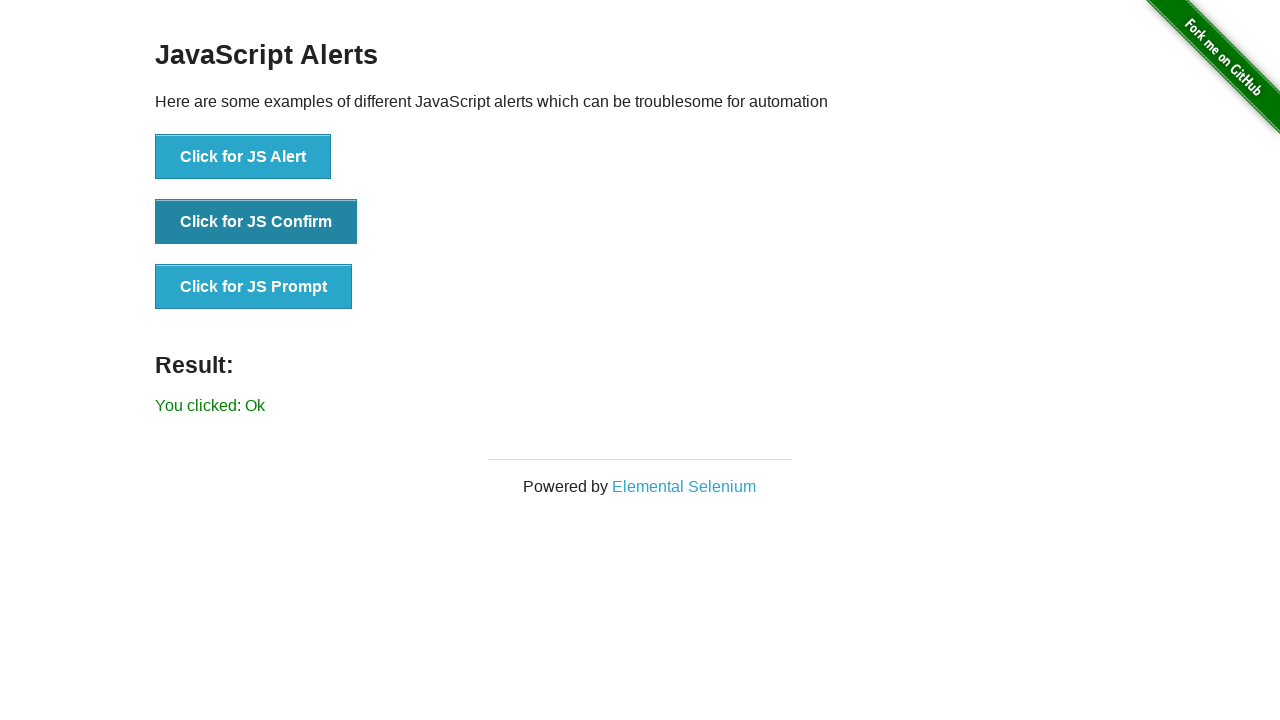

Retrieved result text from page
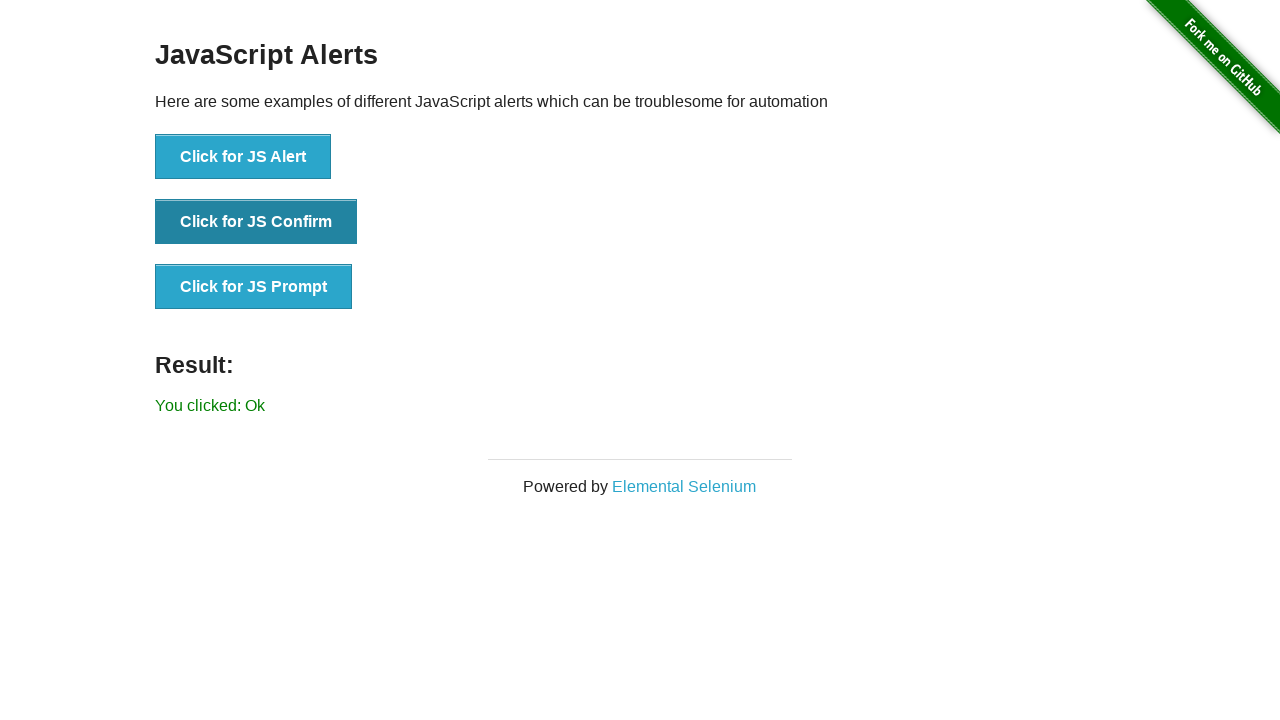

Verified result text equals 'You clicked: Ok'
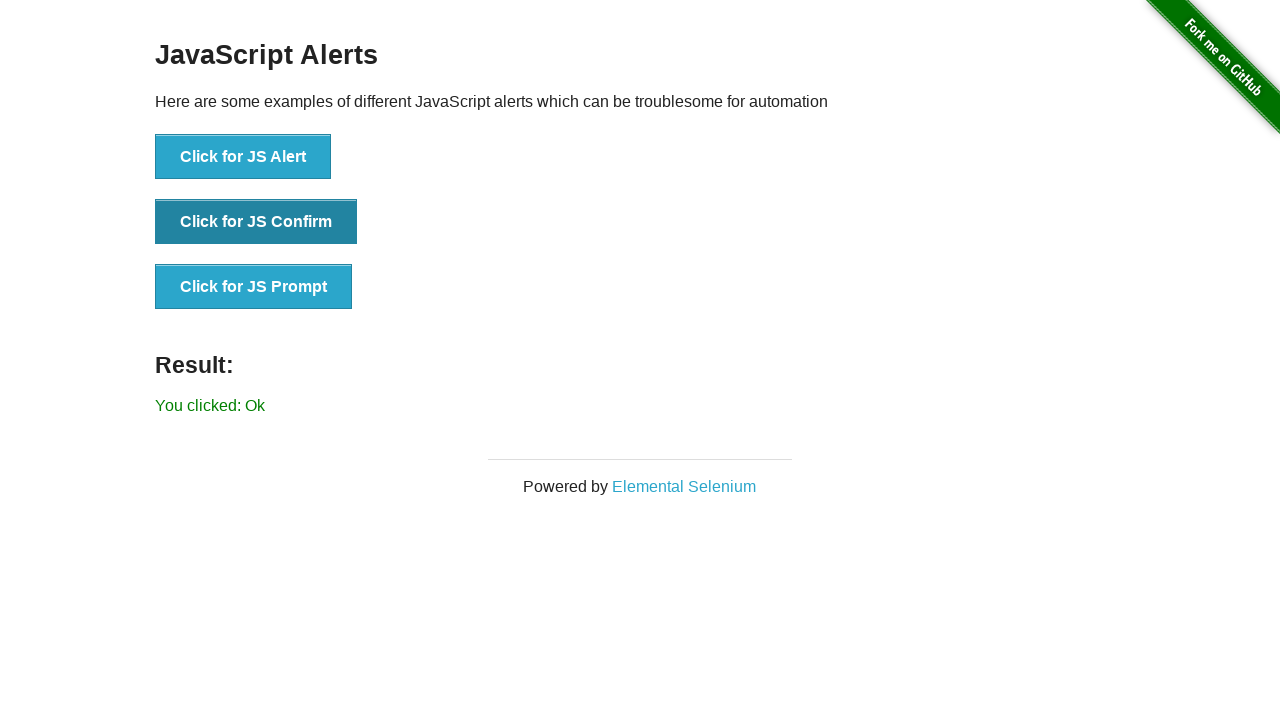

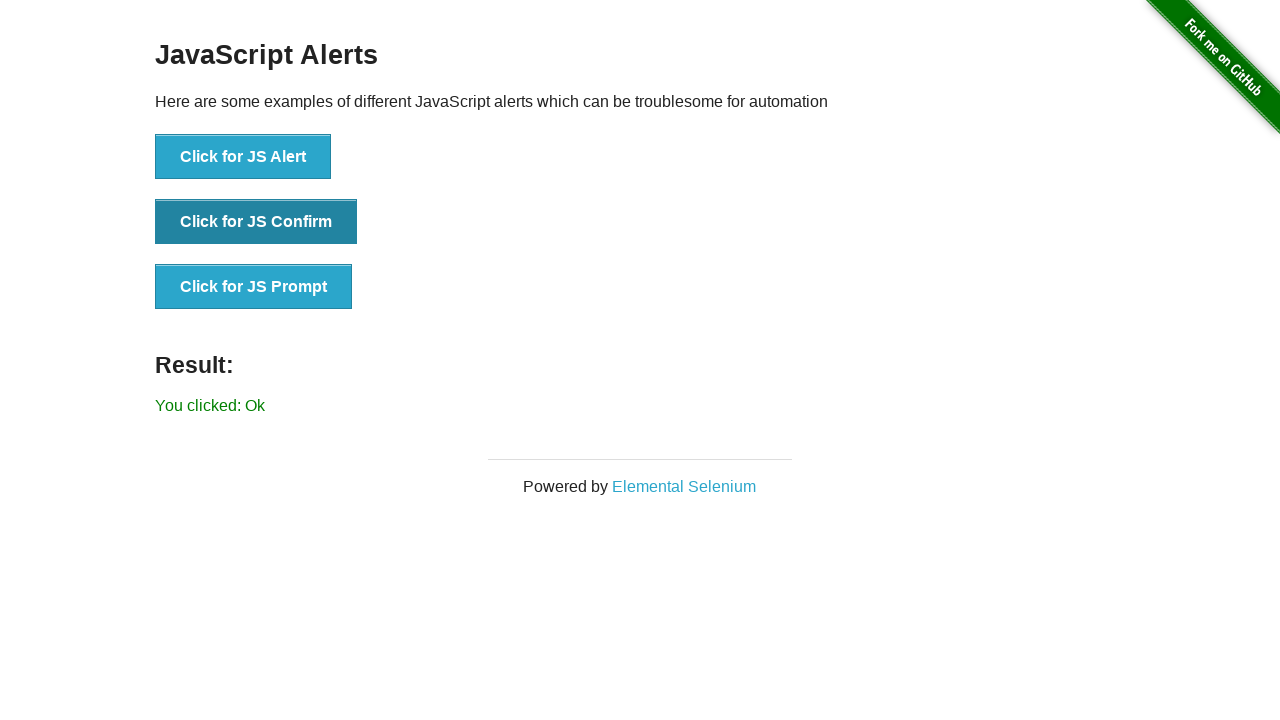